Verifies that the page title contains the expected text for VRL Bus website

Starting URL: https://www.vrlbus.in

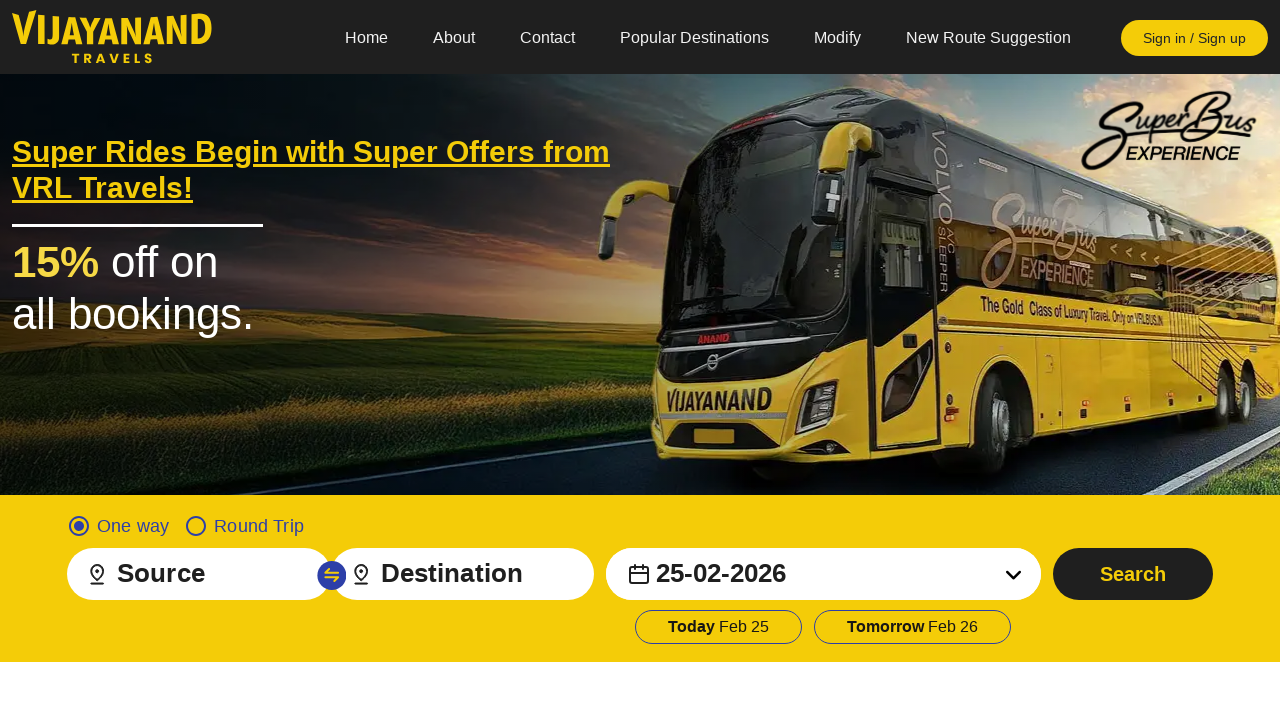

Navigated to VRL Bus website
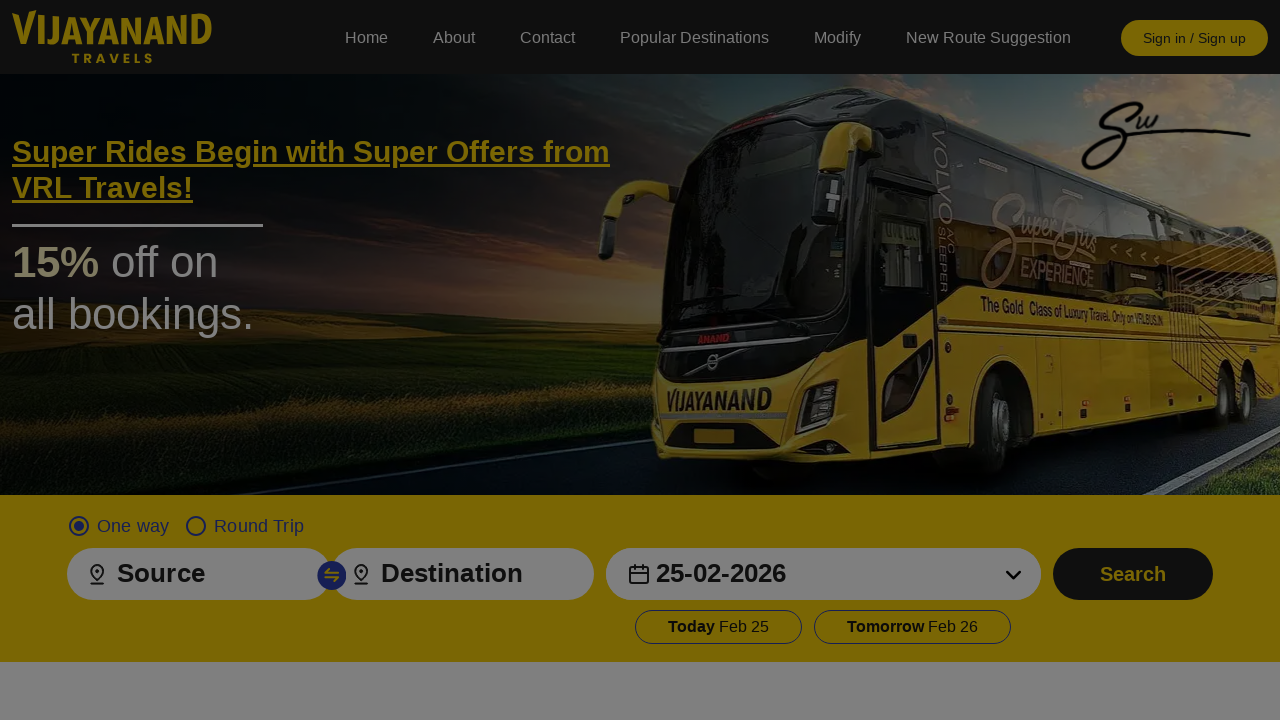

Retrieved page title
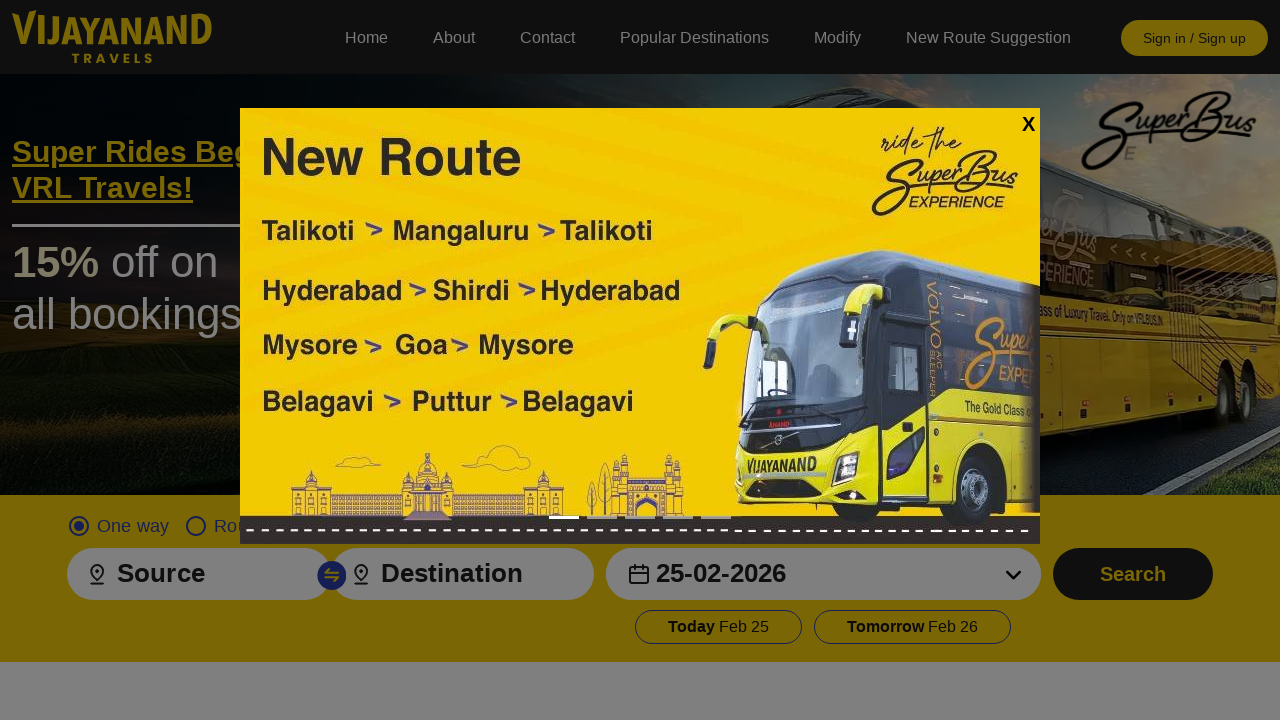

Set expected title text
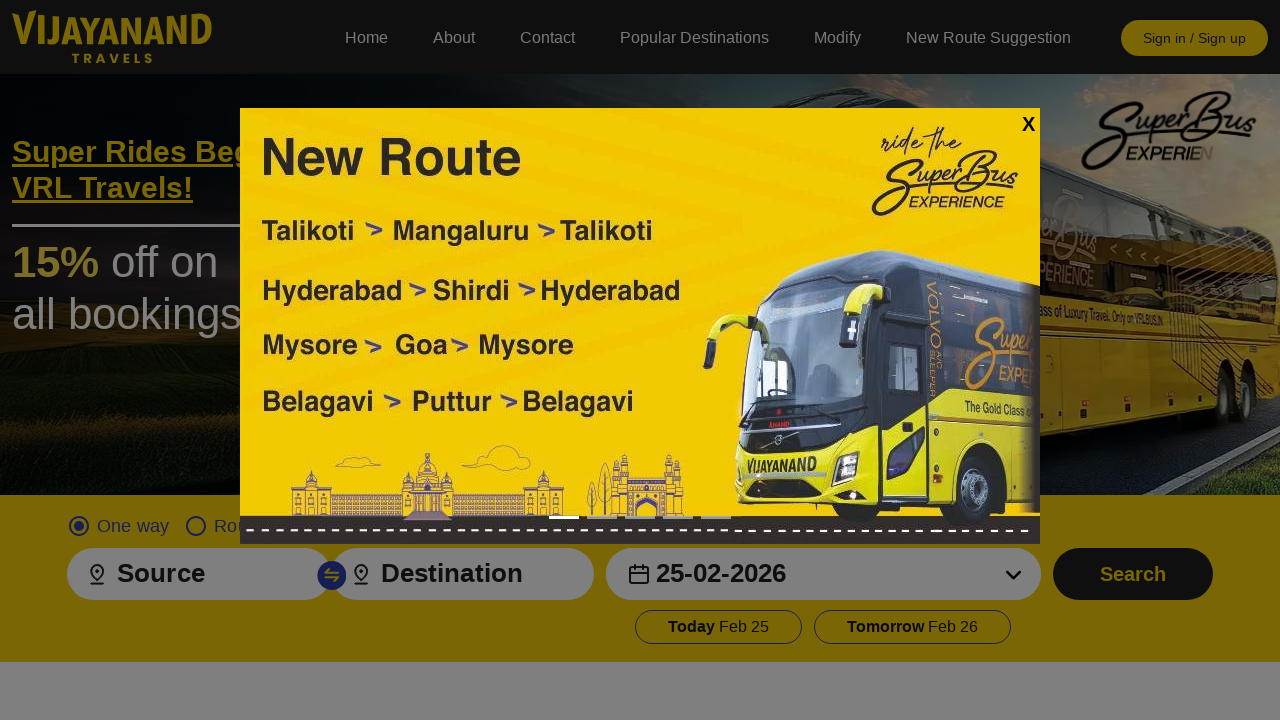

Page title does not contain expected text - FAIL
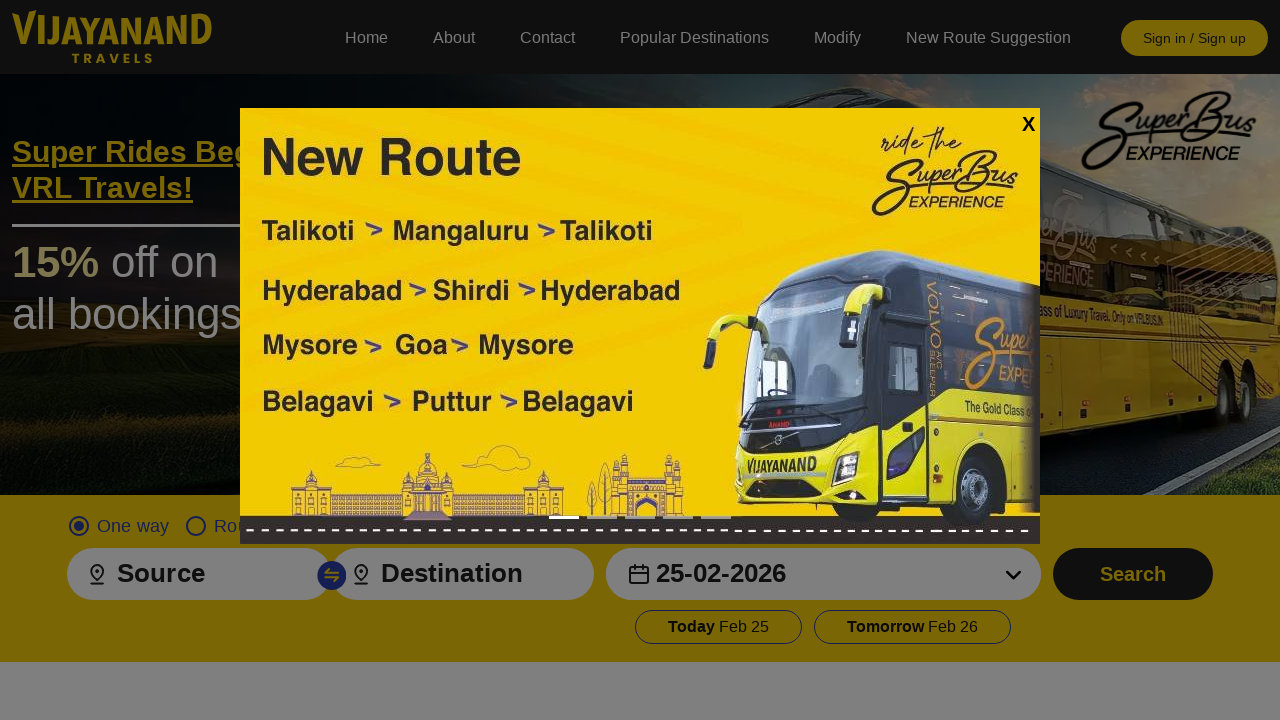

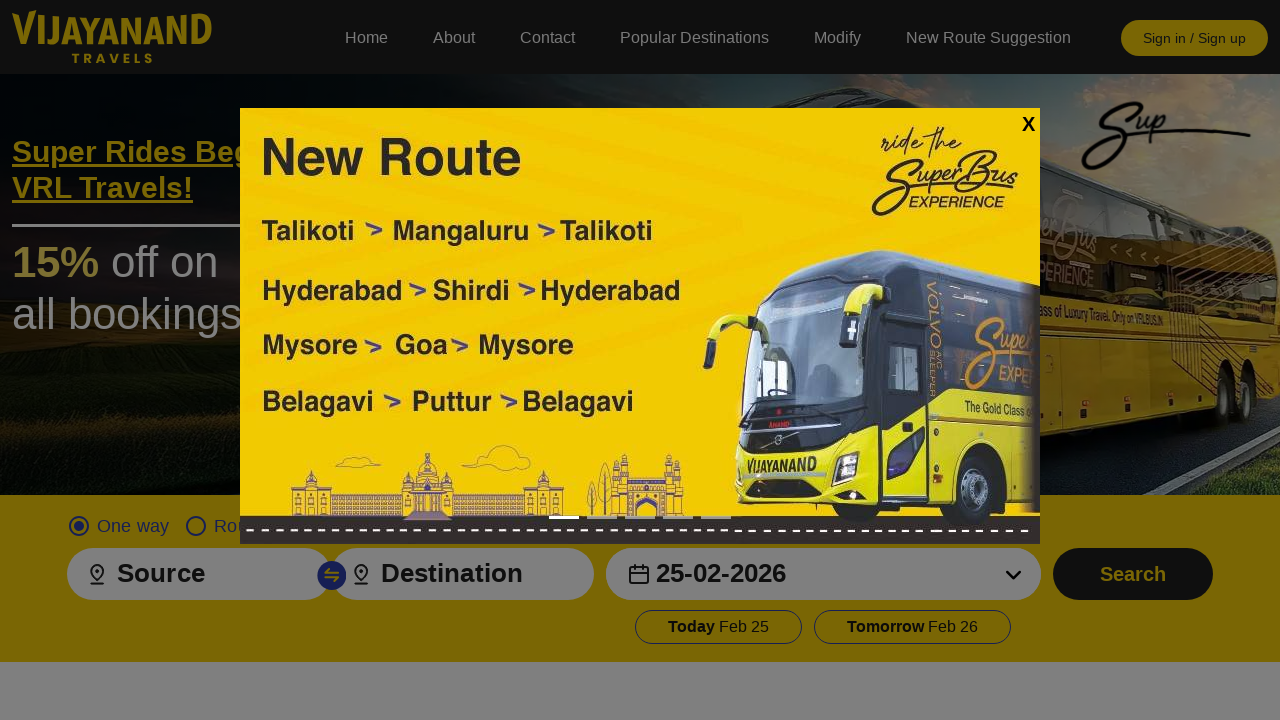